Tests hover functionality by hovering over an avatar image and verifying that additional user information caption appears on the page.

Starting URL: http://the-internet.herokuapp.com/hovers

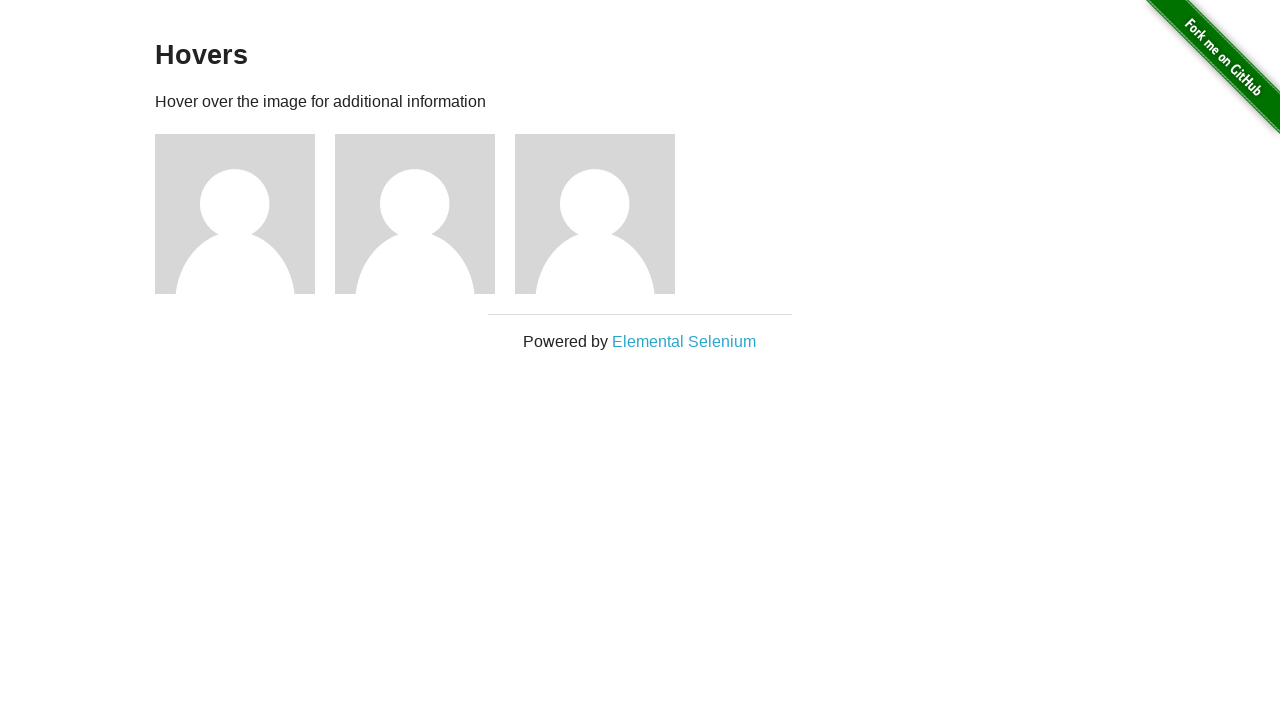

Located the first avatar figure element
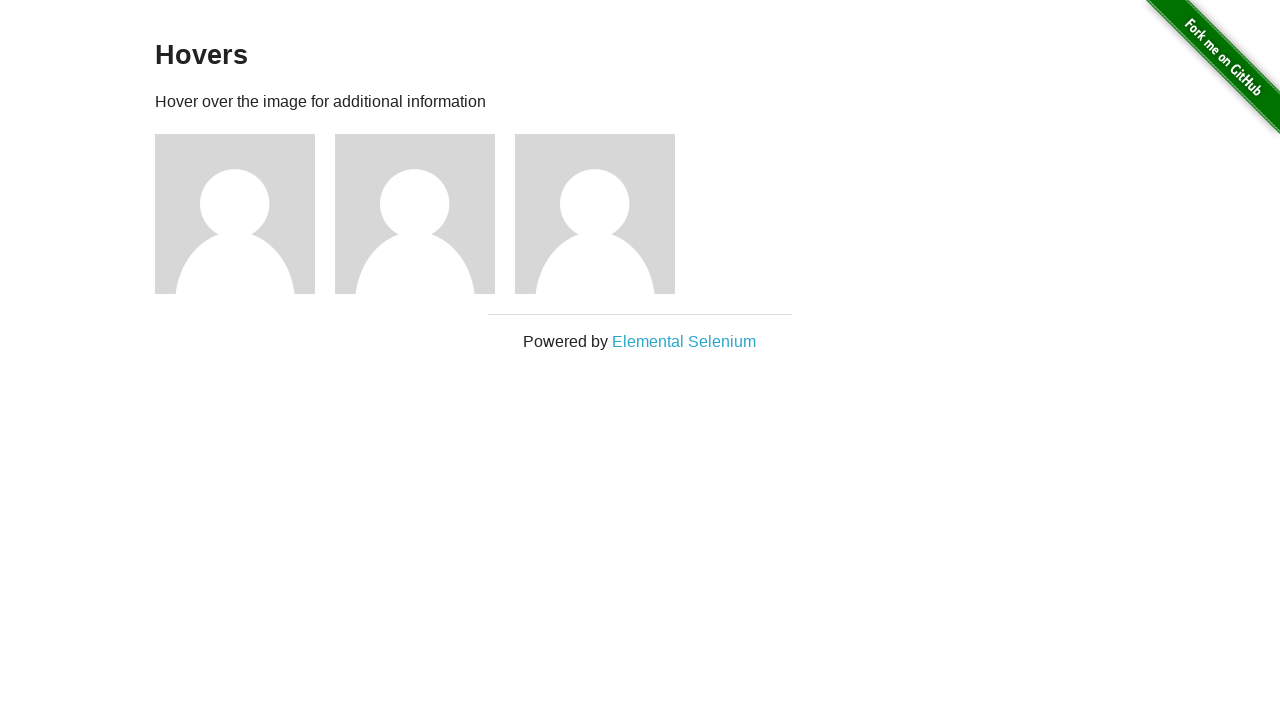

Hovered over the avatar image at (245, 214) on .figure >> nth=0
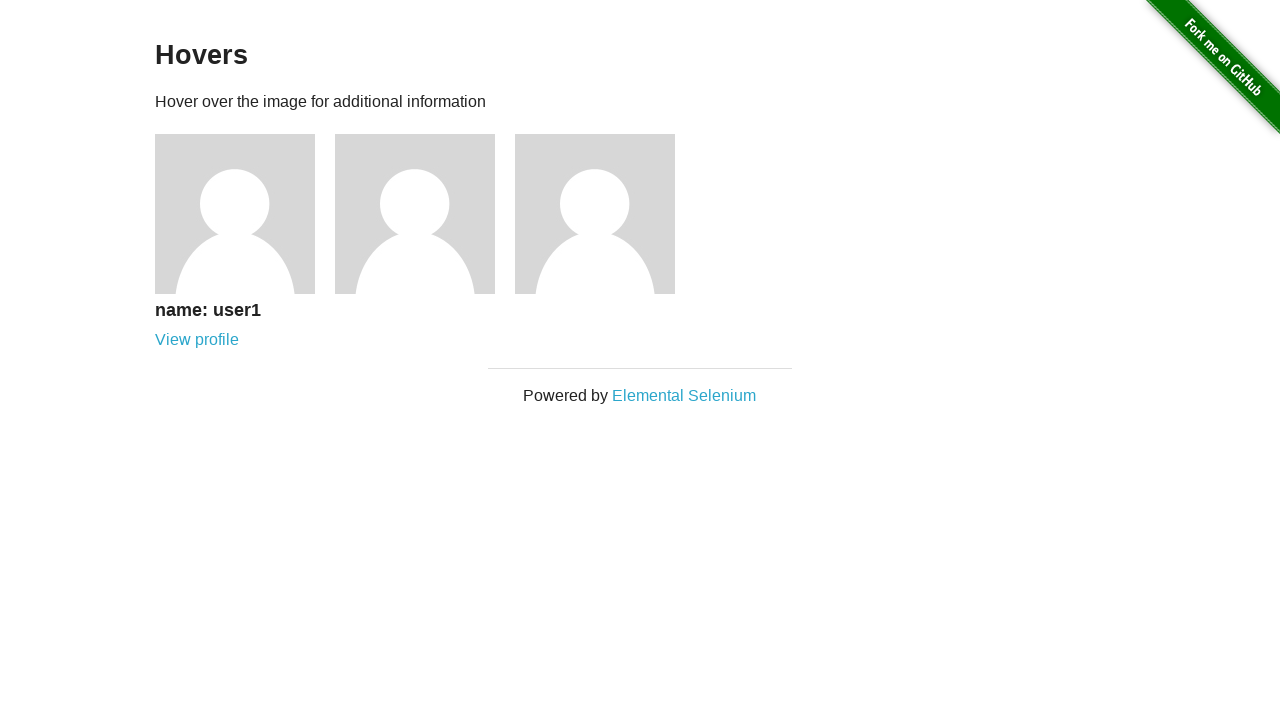

Located the caption element
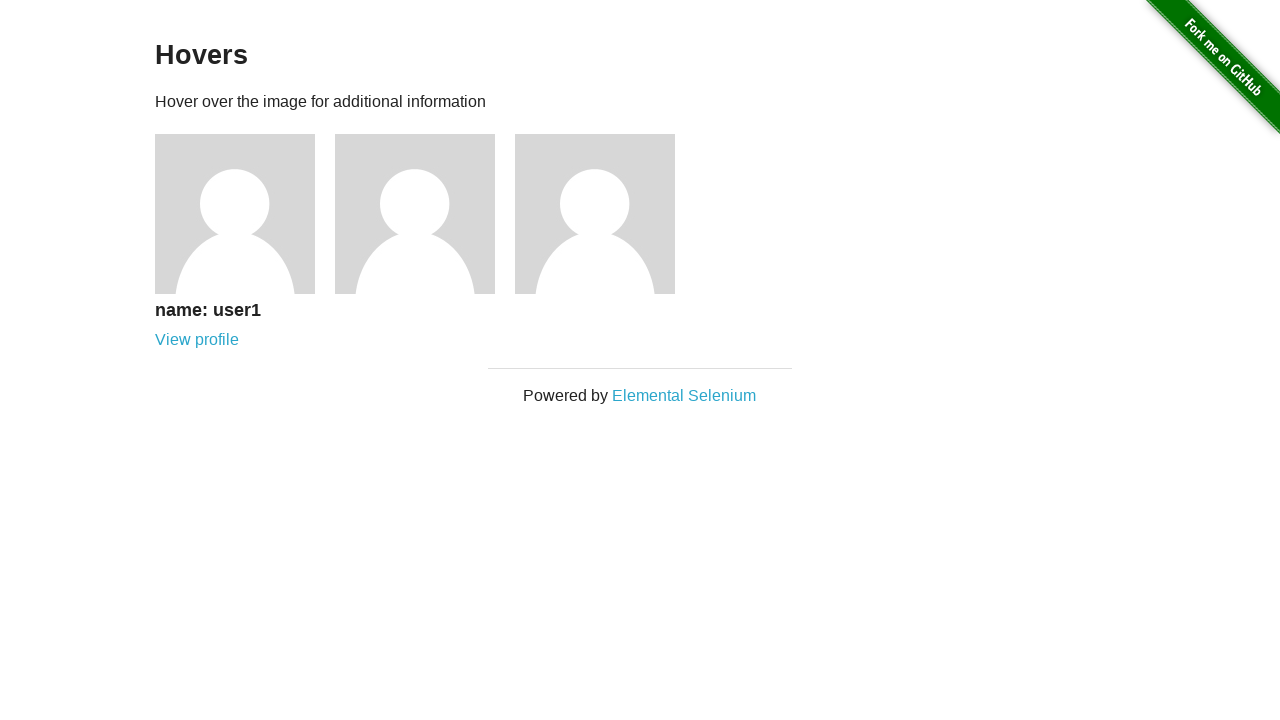

Verified that user information caption is visible after hover
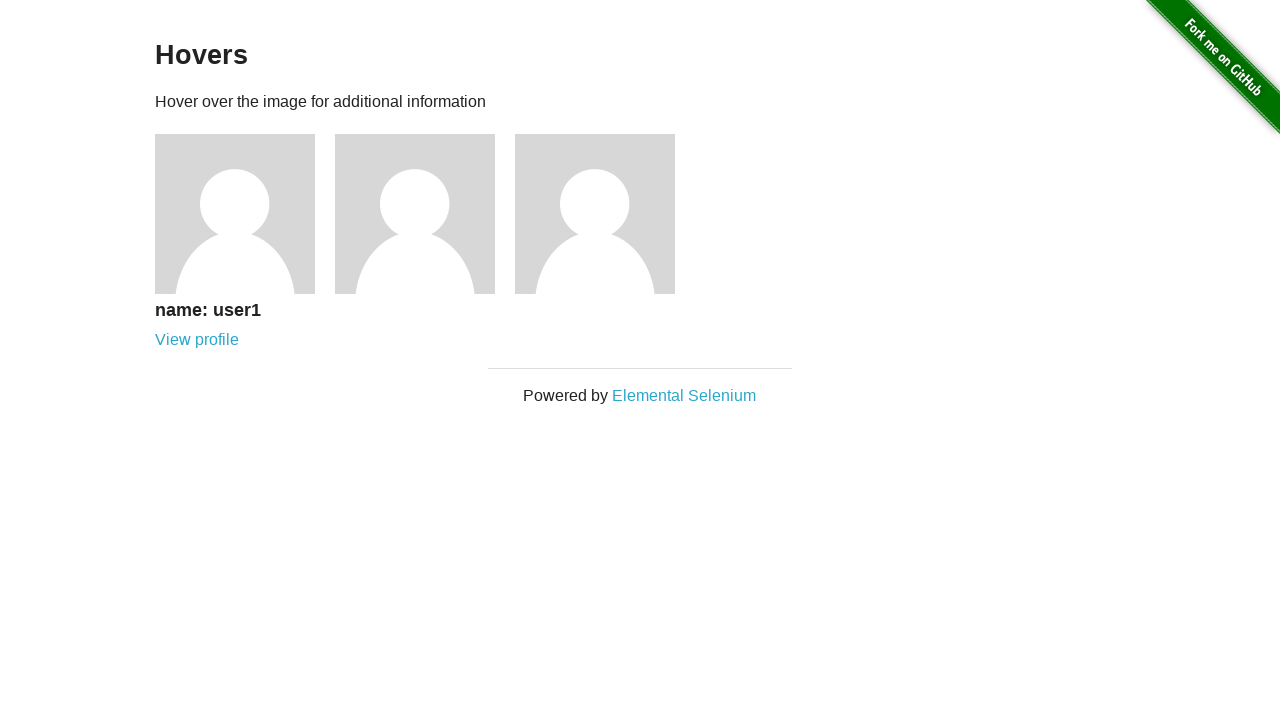

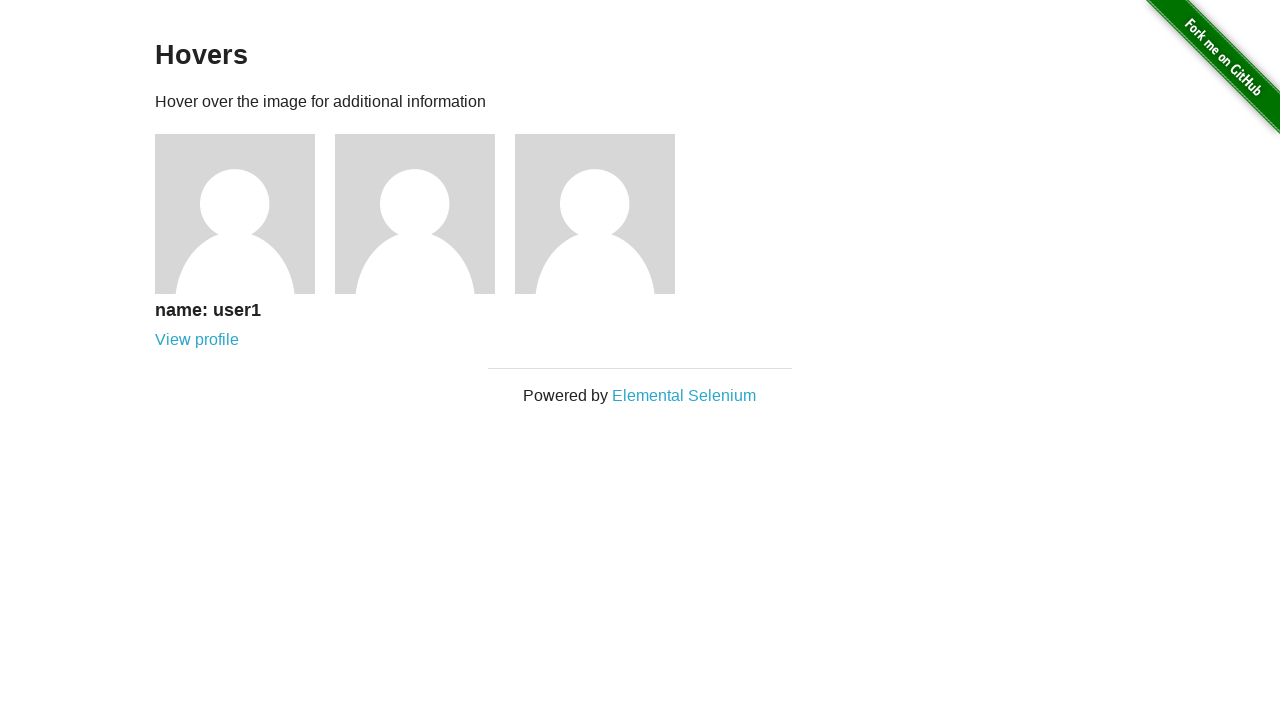